Navigates to CoinMarketCap cryptocurrency tracking website and waits for the page to load

Starting URL: https://coinmarketcap.com

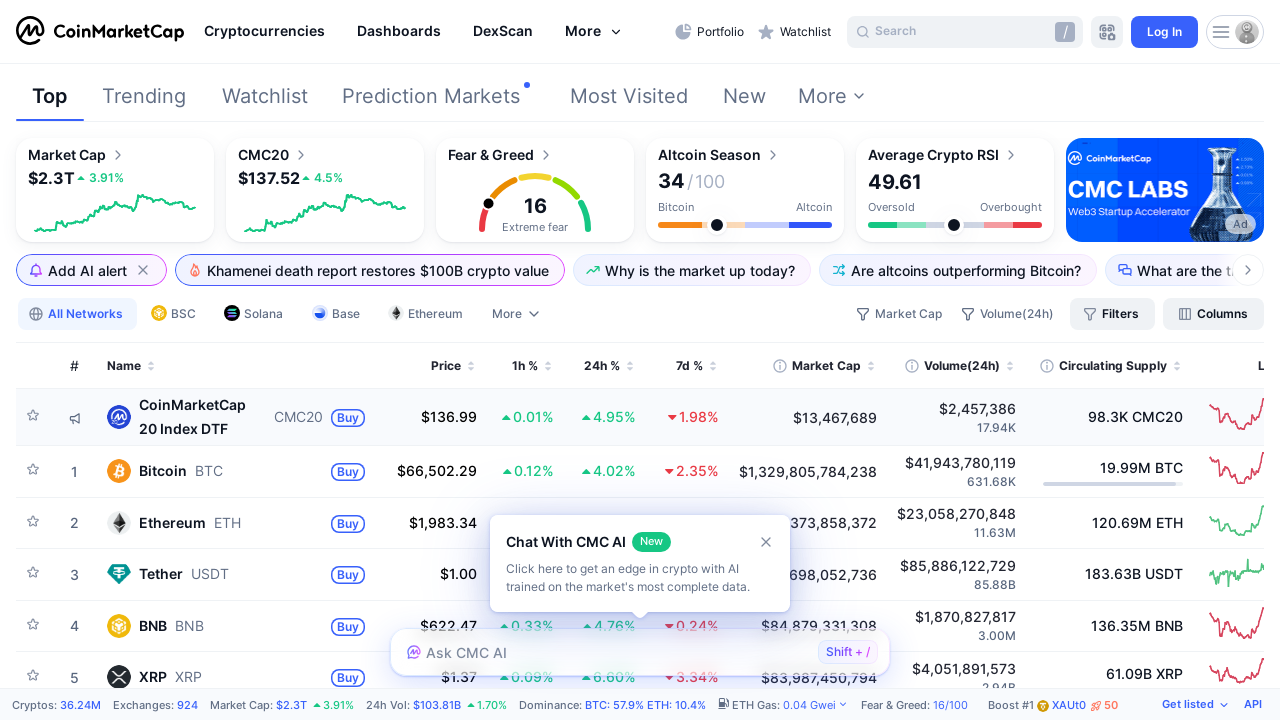

Navigated to CoinMarketCap cryptocurrency tracking website
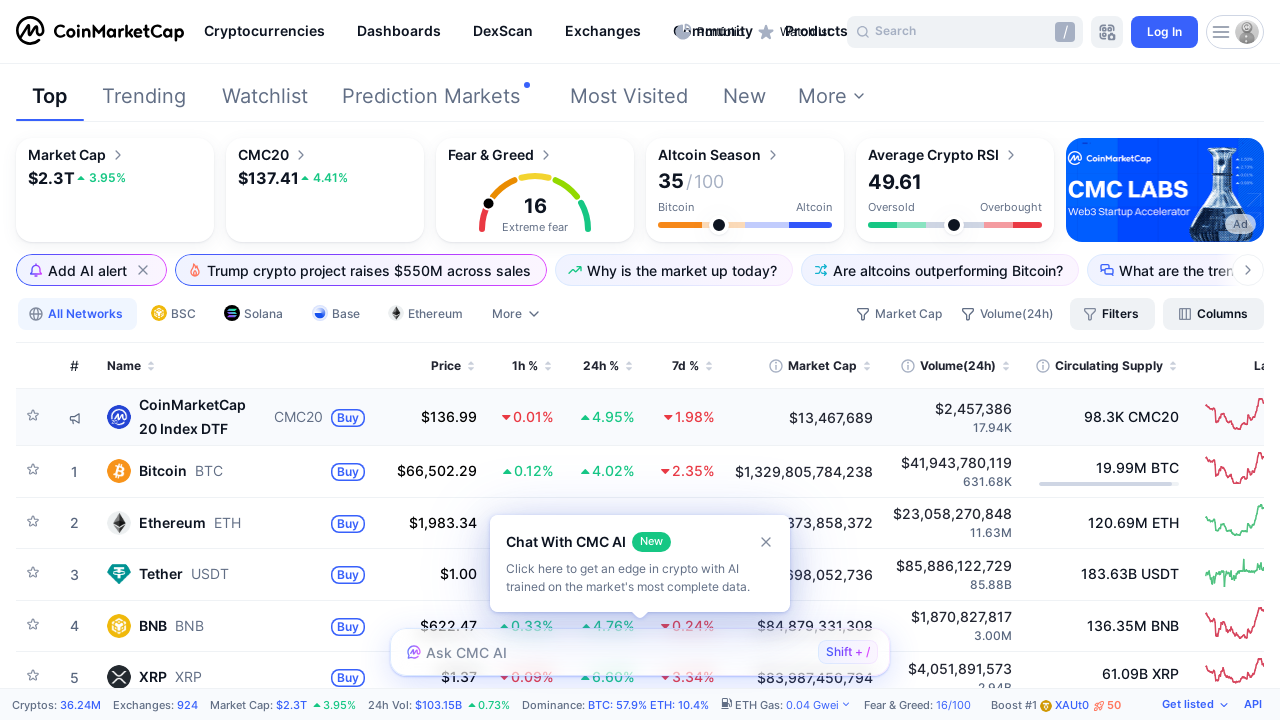

Page fully loaded and network activity idle
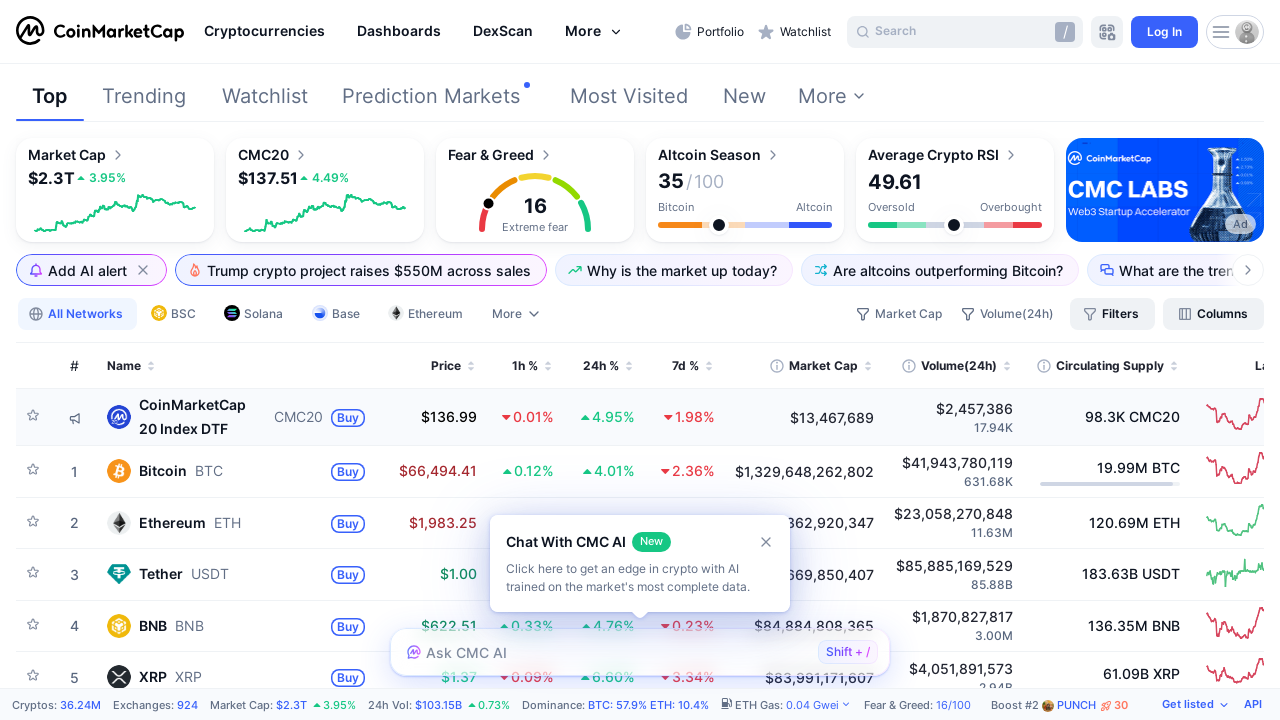

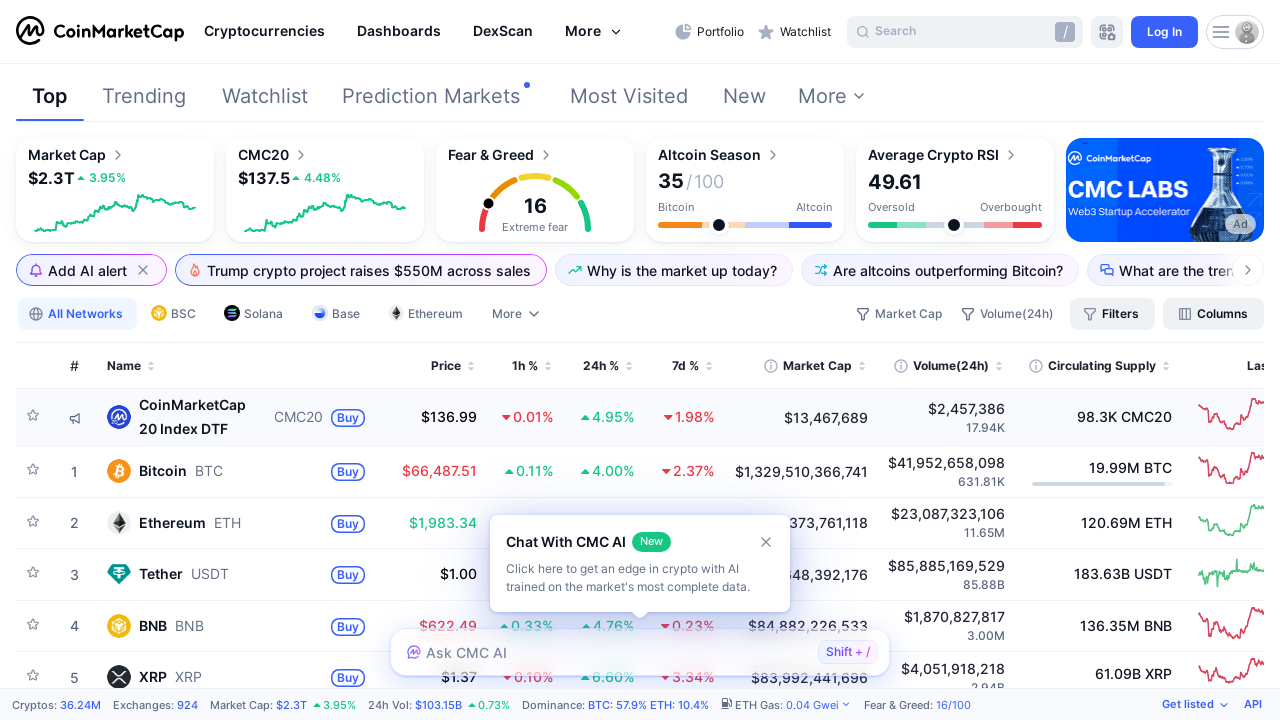